Tests iframe handling by clicking on Single Iframe tab, switching to an iframe, entering text in an input field, then switching back to parent frame and clicking on nested iframe tab

Starting URL: http://demo.automationtesting.in/Frames.html

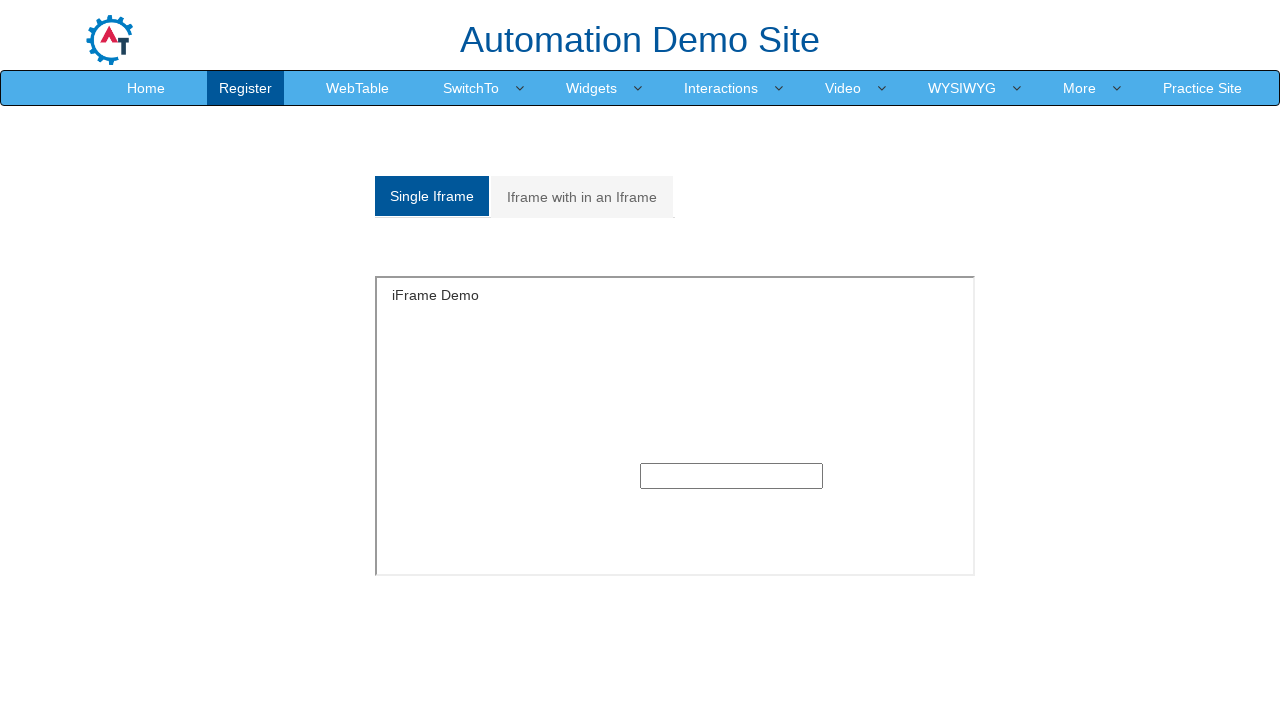

Clicked on Single Iframe tab at (432, 196) on xpath=//a[contains(text(),'Single Iframe ')]
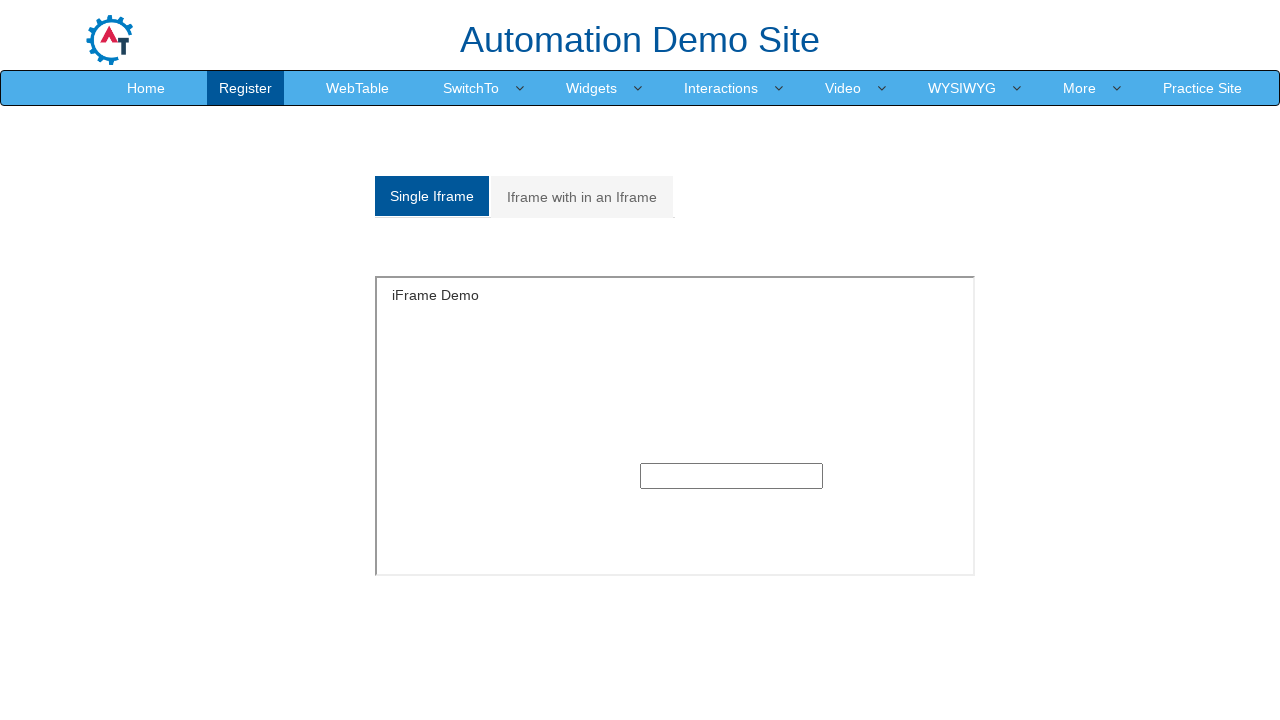

Located and switched to iframe with id 'singleframe'
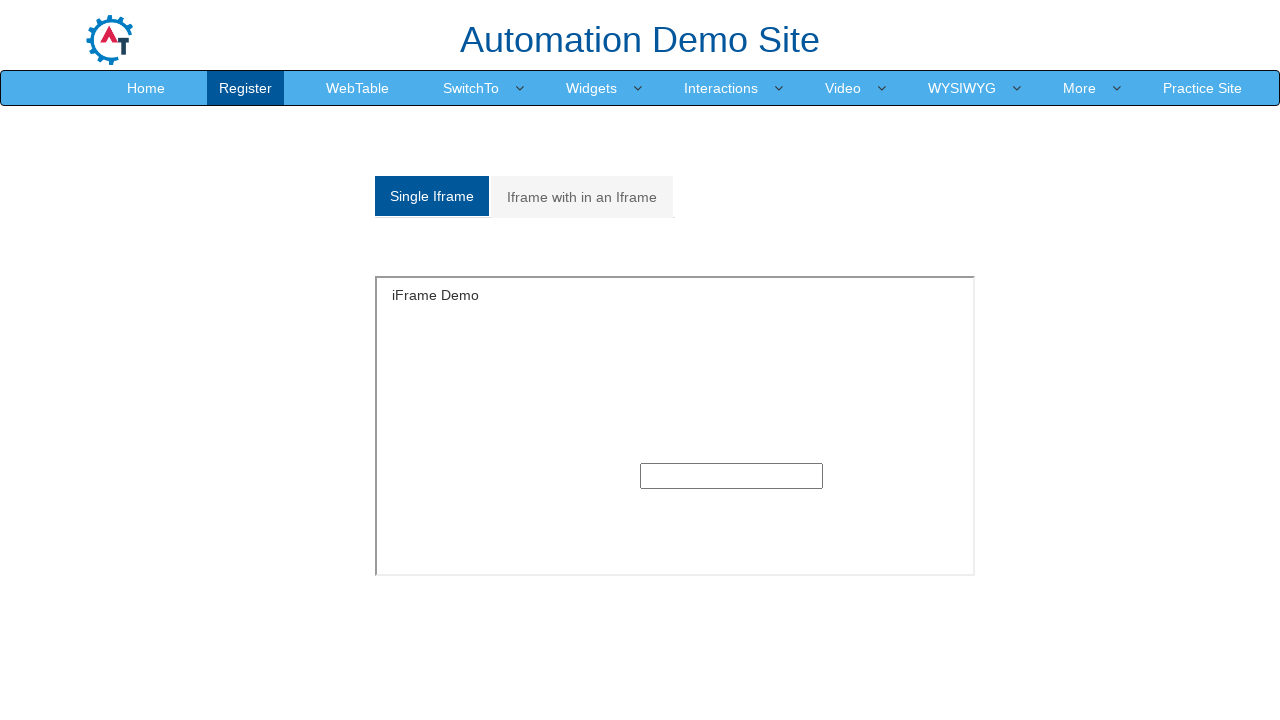

Filled text input field in iframe with 'Selenium' on iframe#singleframe >> internal:control=enter-frame >> input[type='text']
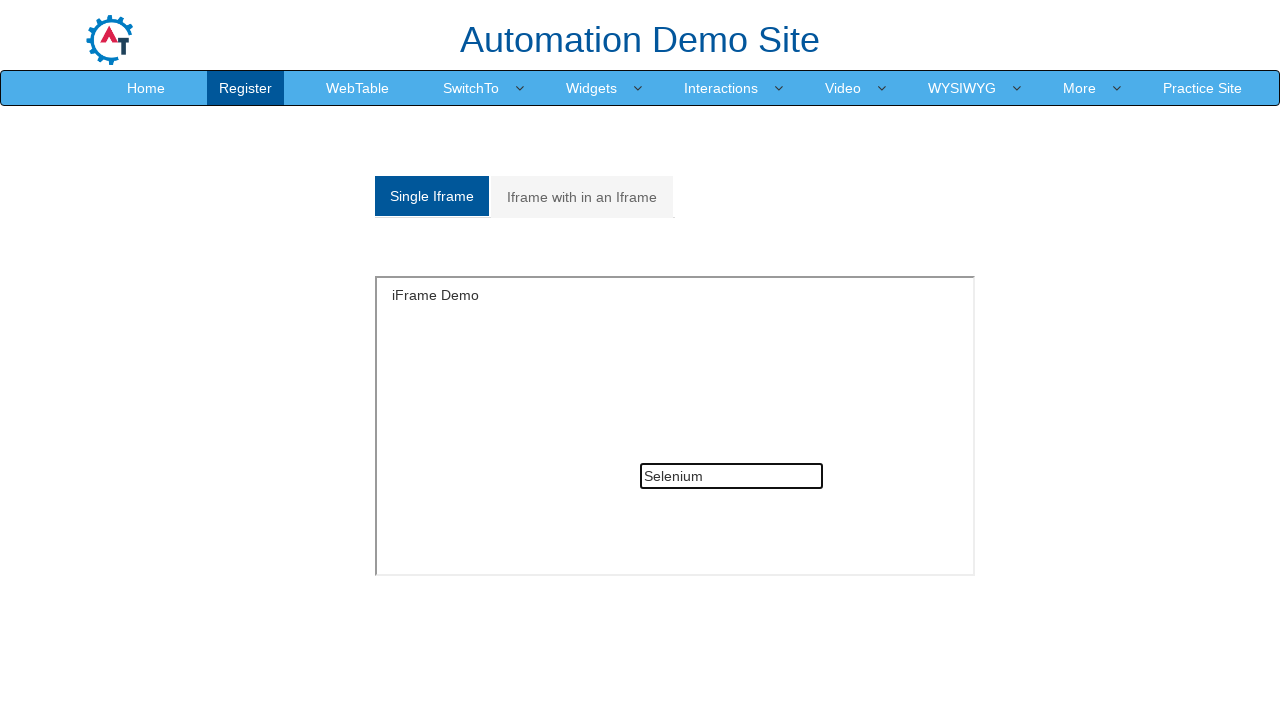

Clicked on 'Iframe with in an Iframe' tab and switched back to parent frame at (582, 197) on xpath=//a[contains(text(),'Iframe with in an Iframe')]
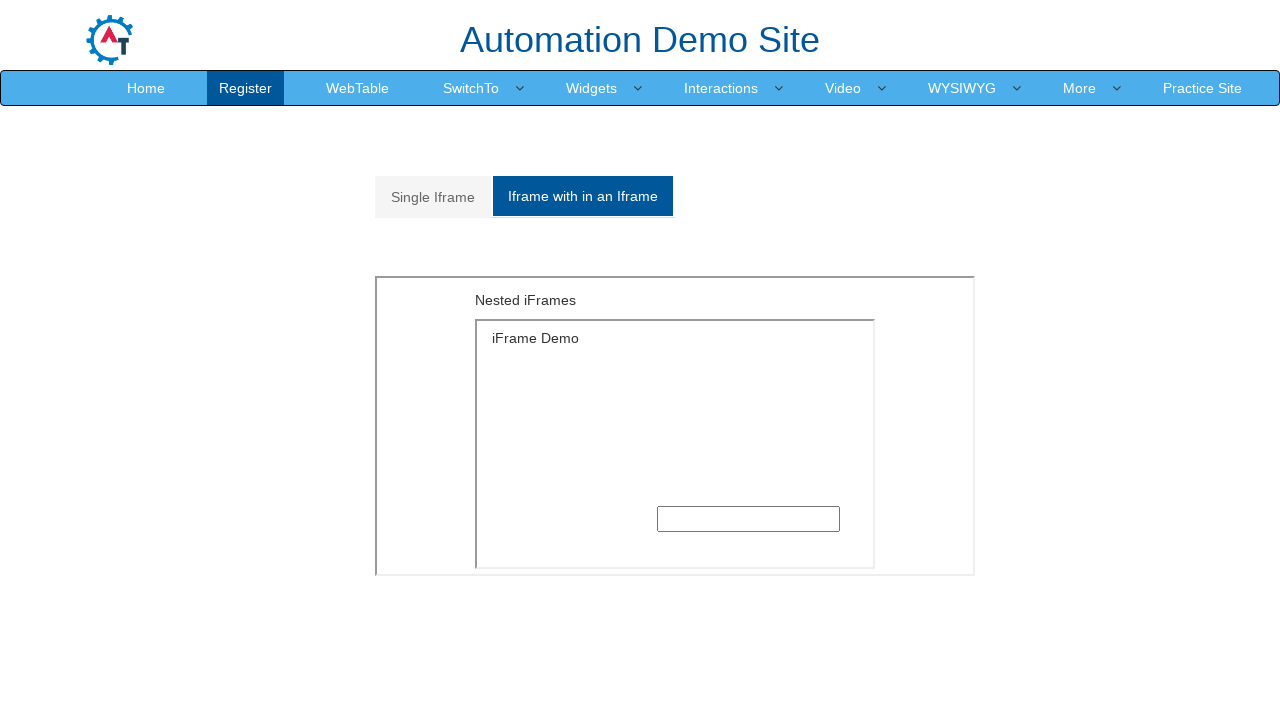

Waited 2 seconds for nested iframe section to load
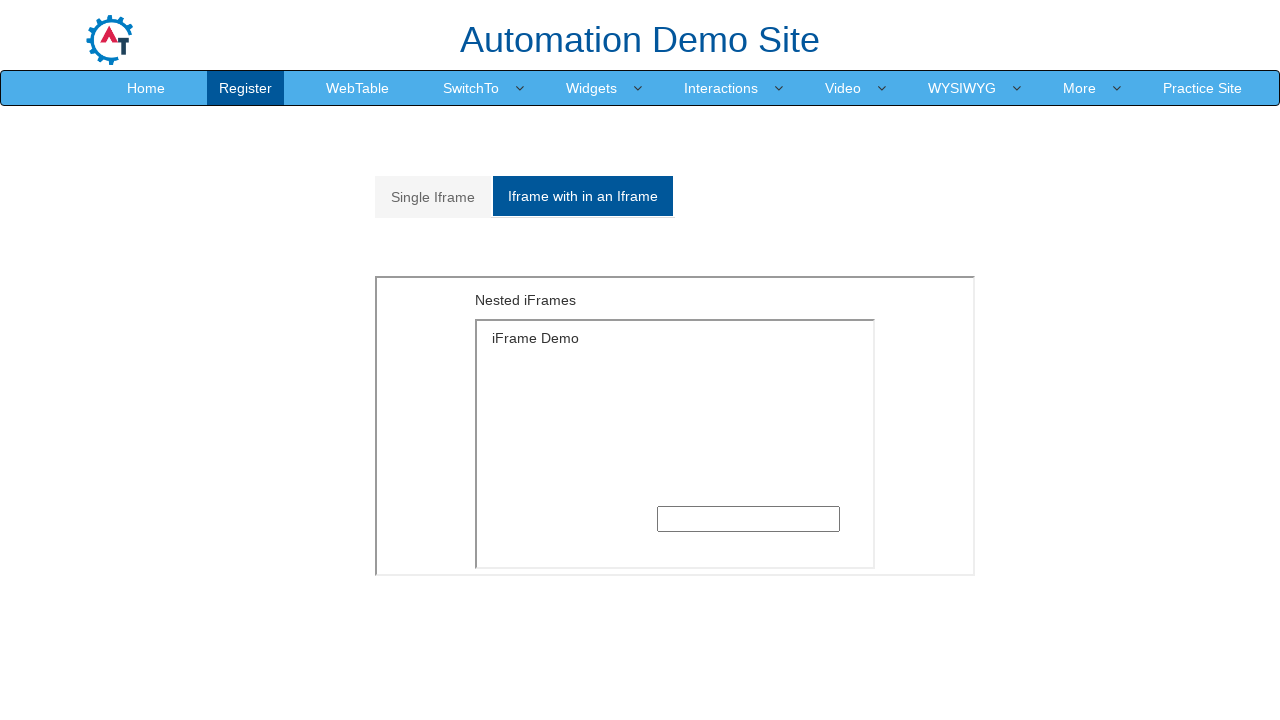

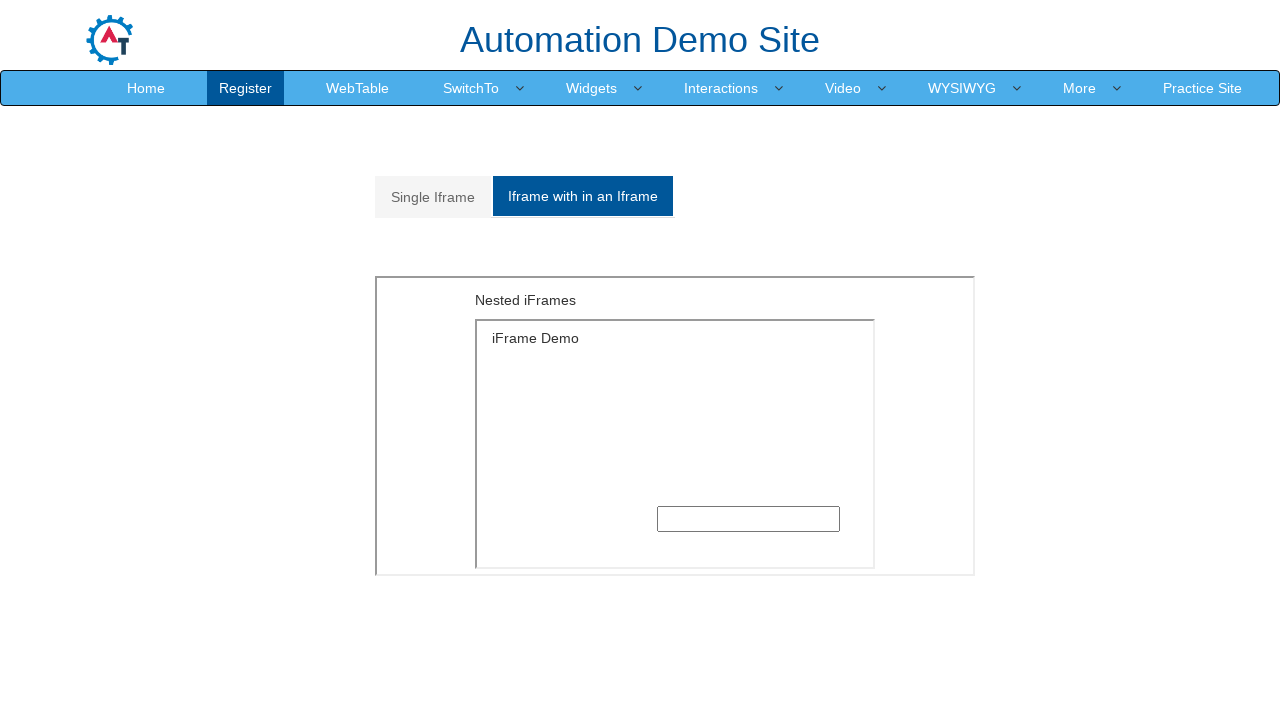